Tests iframe interaction using contentFrame method to access iframe content and fill a text input field

Starting URL: https://demo.automationtesting.in/Frames.html

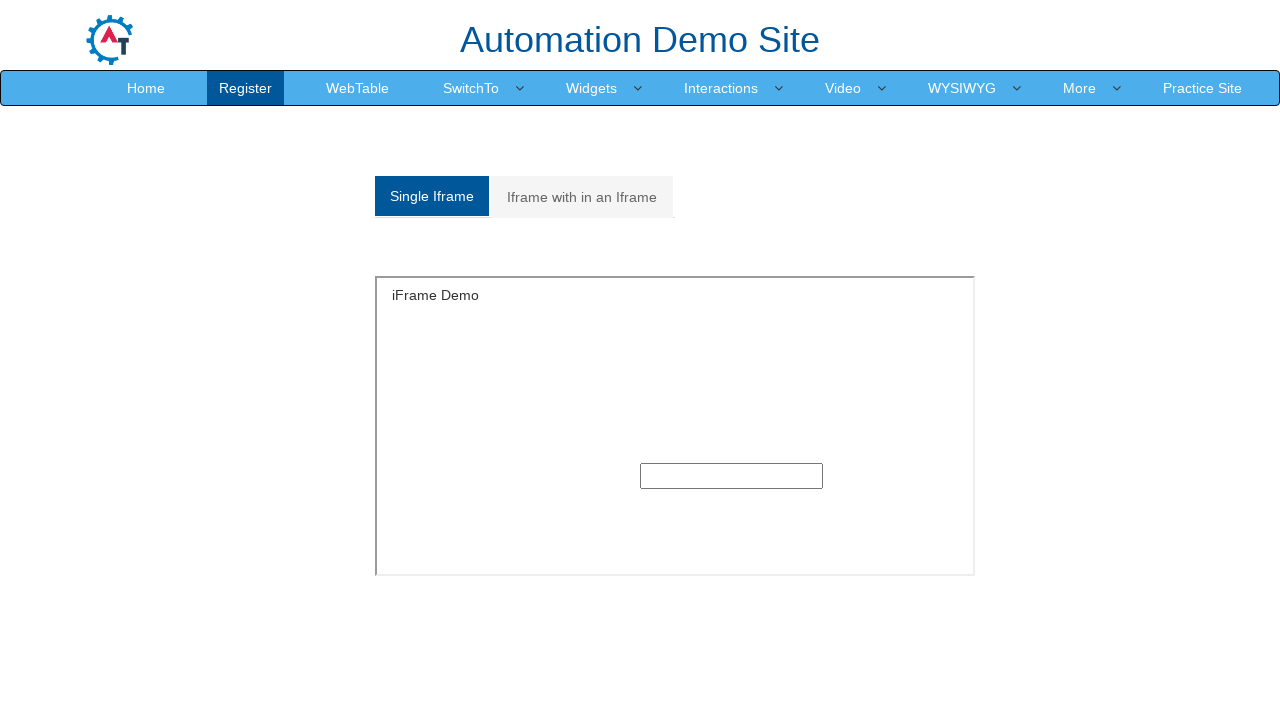

Located iframe element with id 'singleframe'
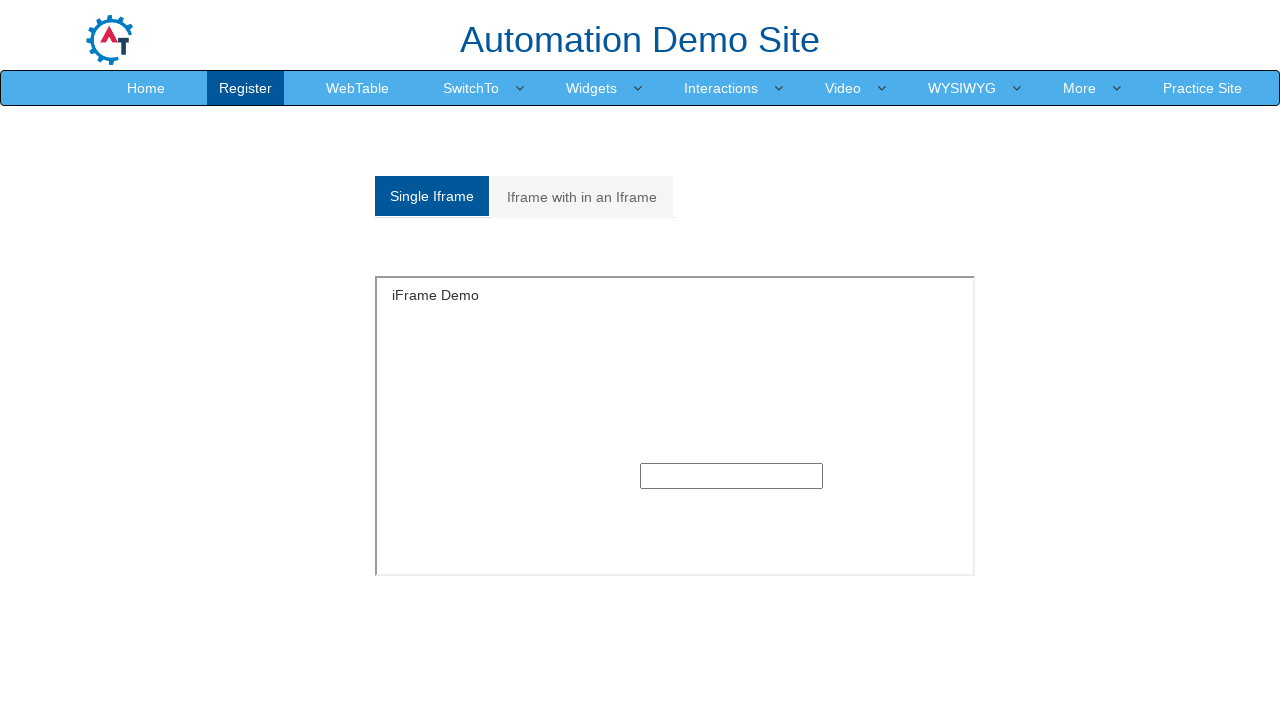

Retrieved content frame from iframe element
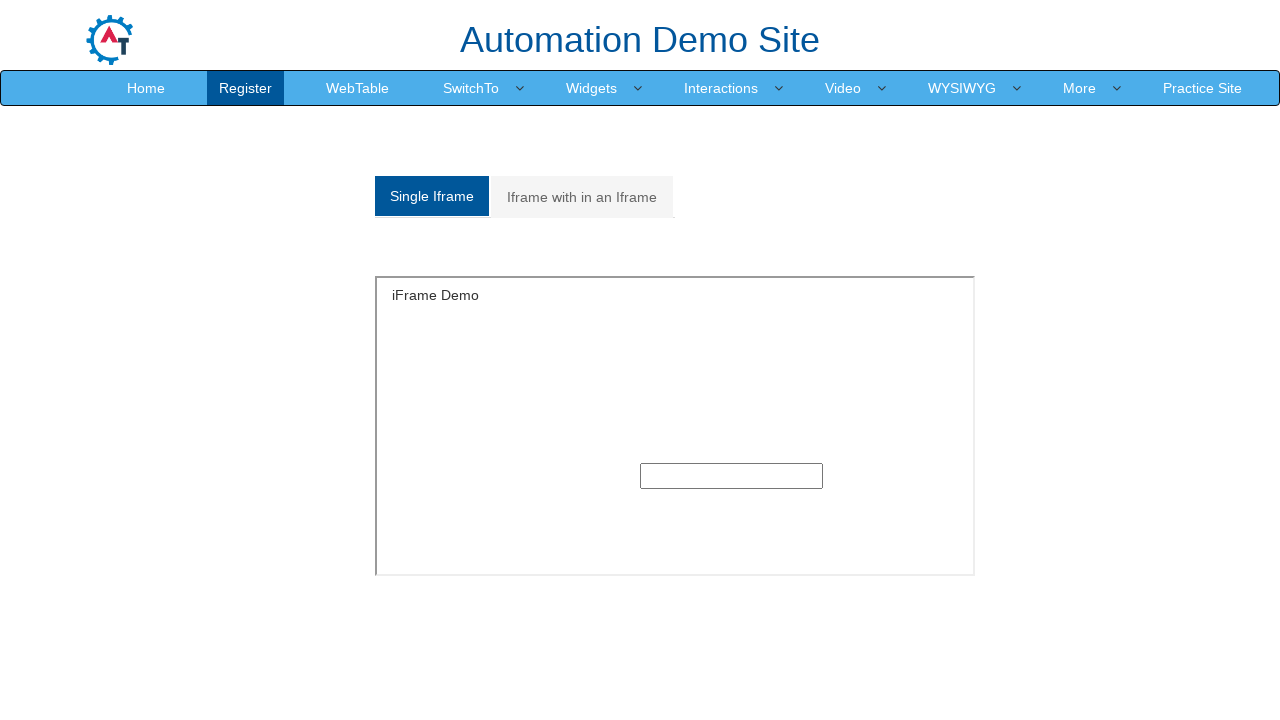

Filled text input field inside iframe with 'Malini' on #singleframe >> internal:control=enter-frame >> [type="text"]
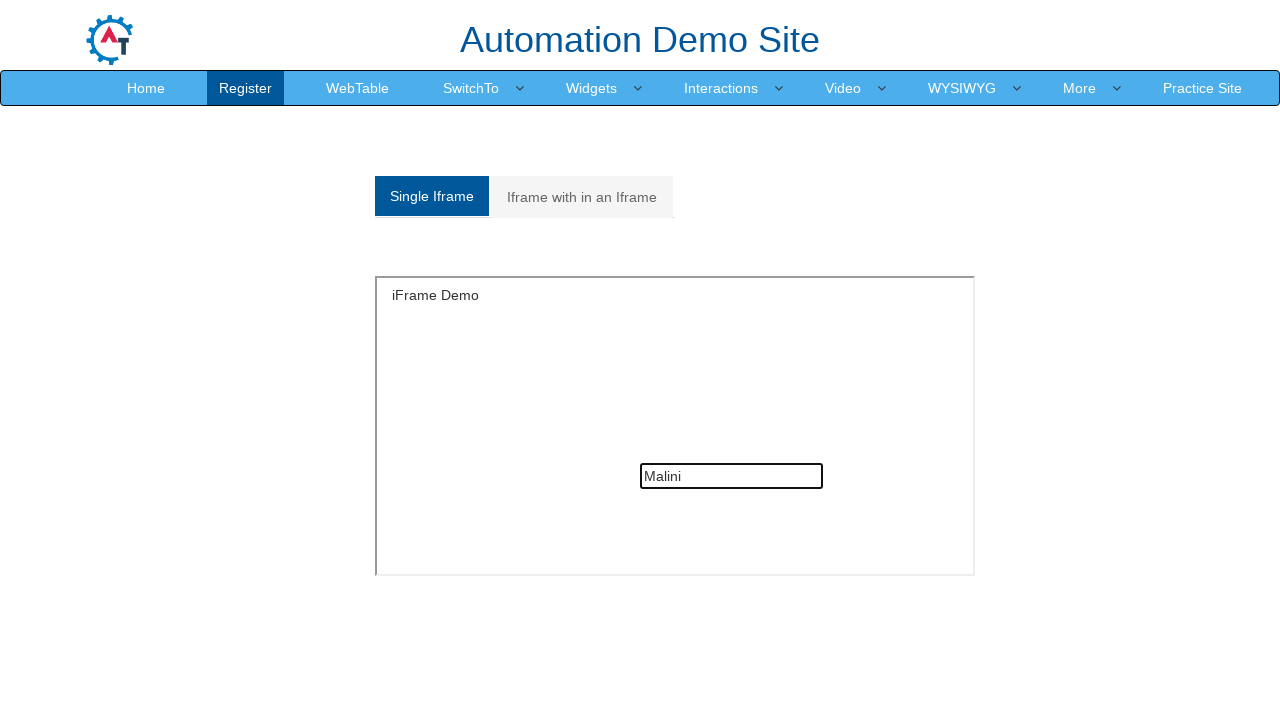

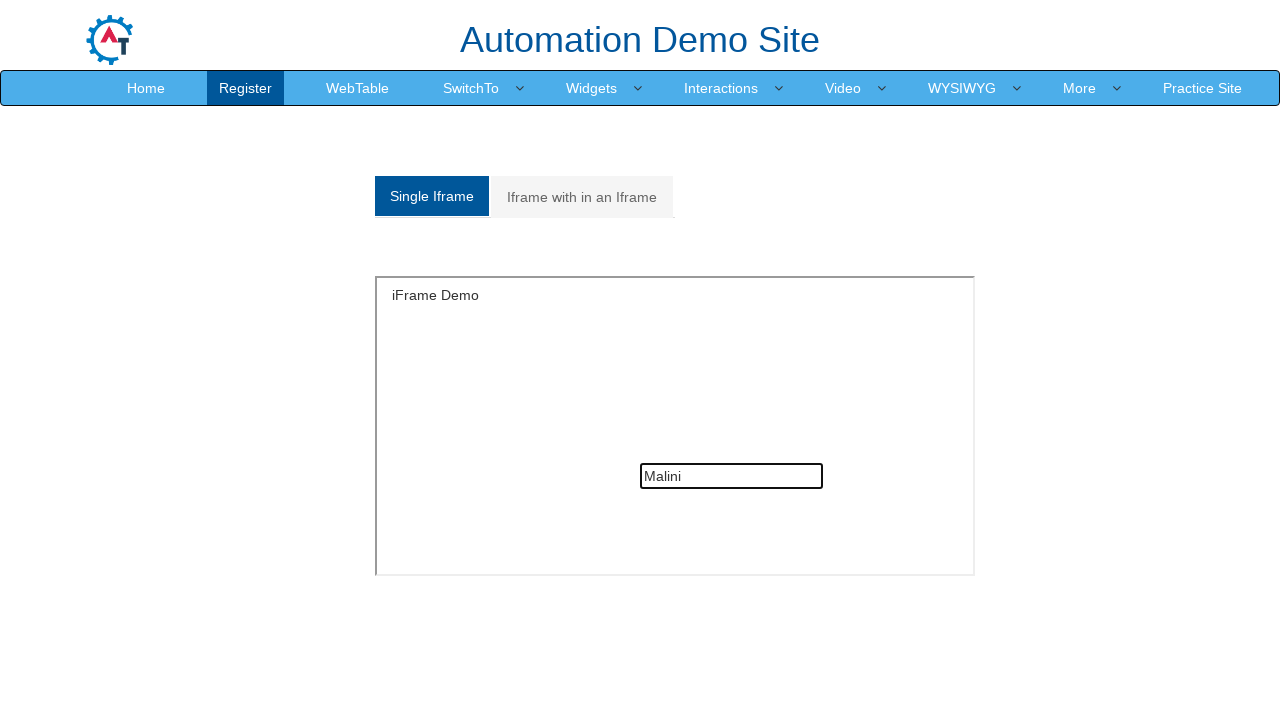